Tests that edits are cancelled when pressing Escape key

Starting URL: https://demo.playwright.dev/todomvc

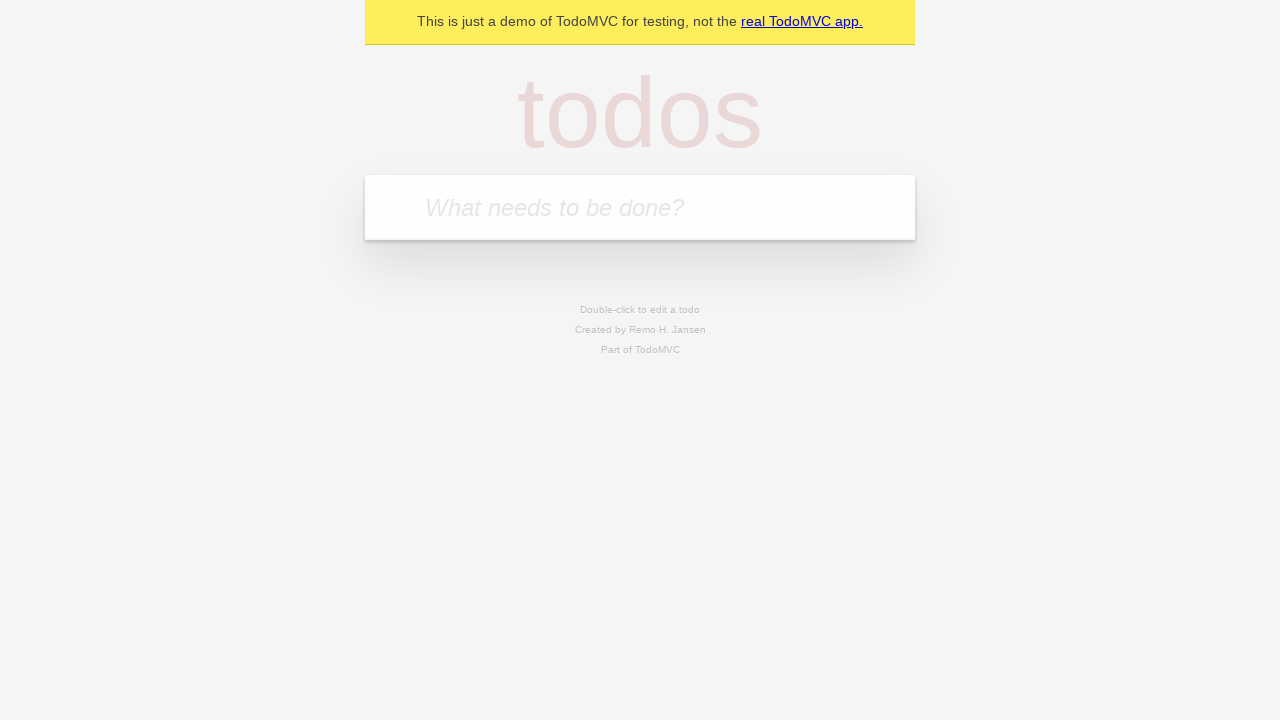

Filled new todo input with 'buy some cheese' on internal:attr=[placeholder="What needs to be done?"i]
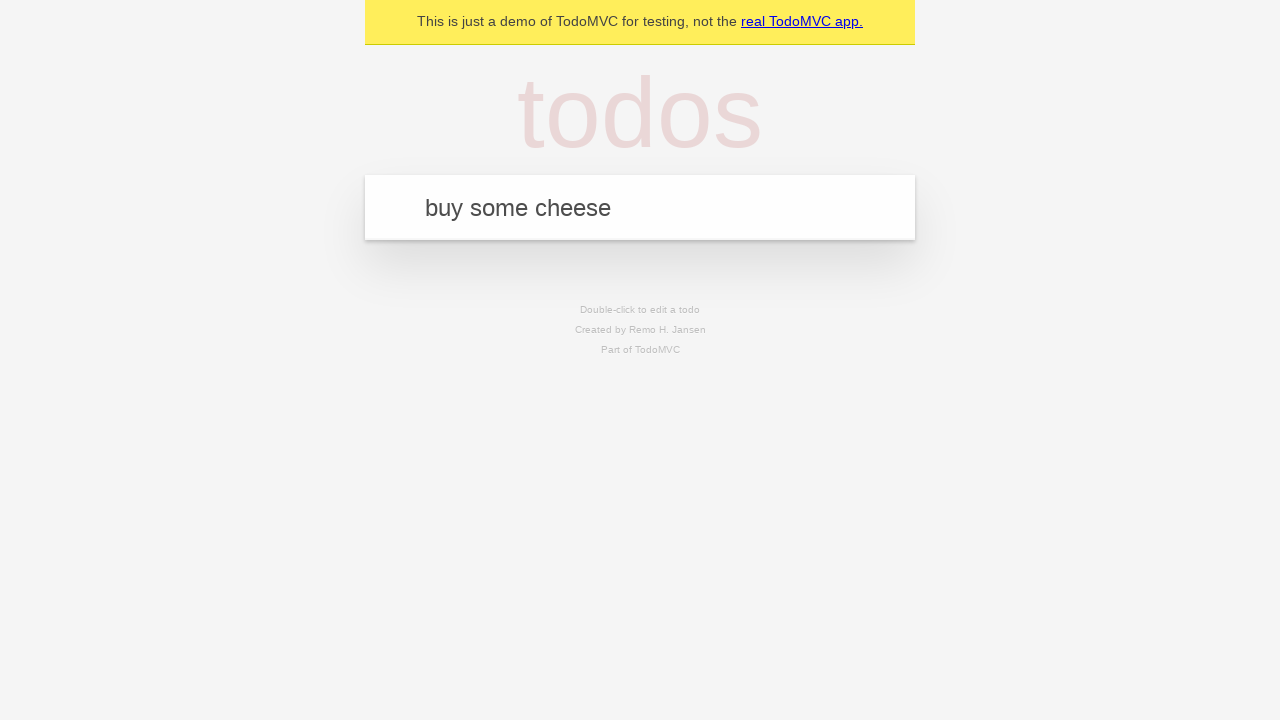

Pressed Enter to create first todo on internal:attr=[placeholder="What needs to be done?"i]
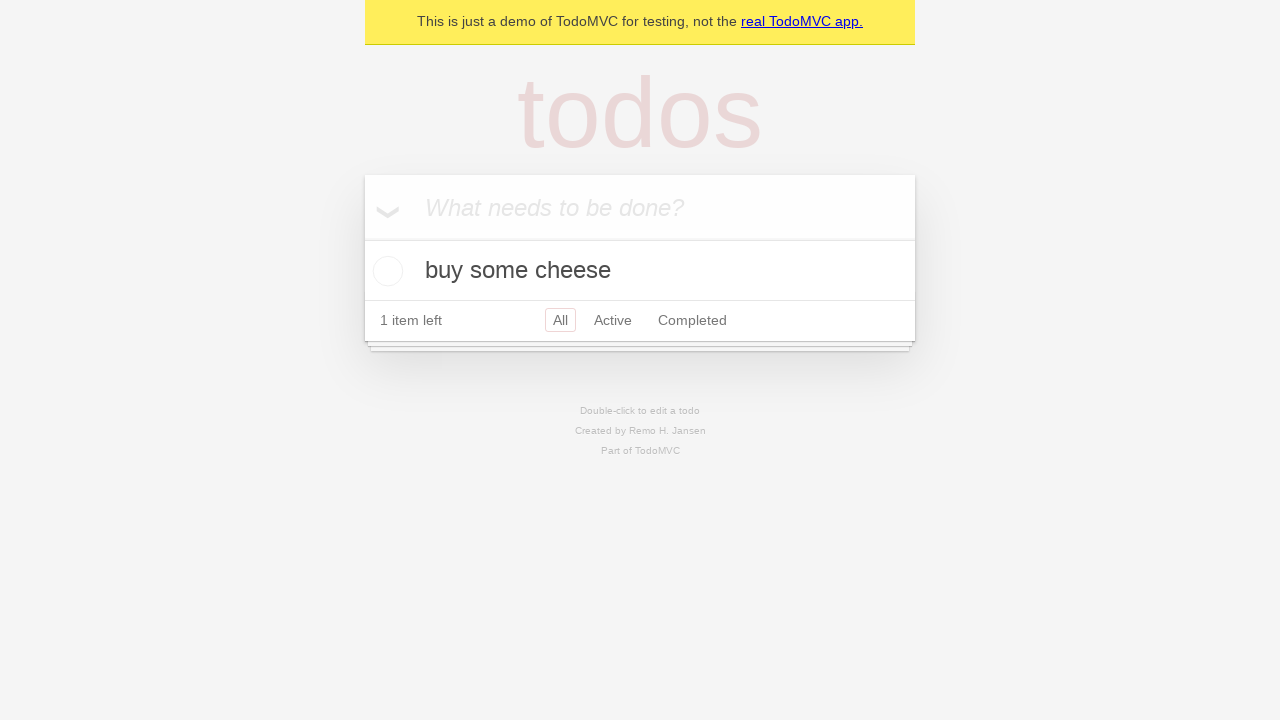

Filled new todo input with 'feed the cat' on internal:attr=[placeholder="What needs to be done?"i]
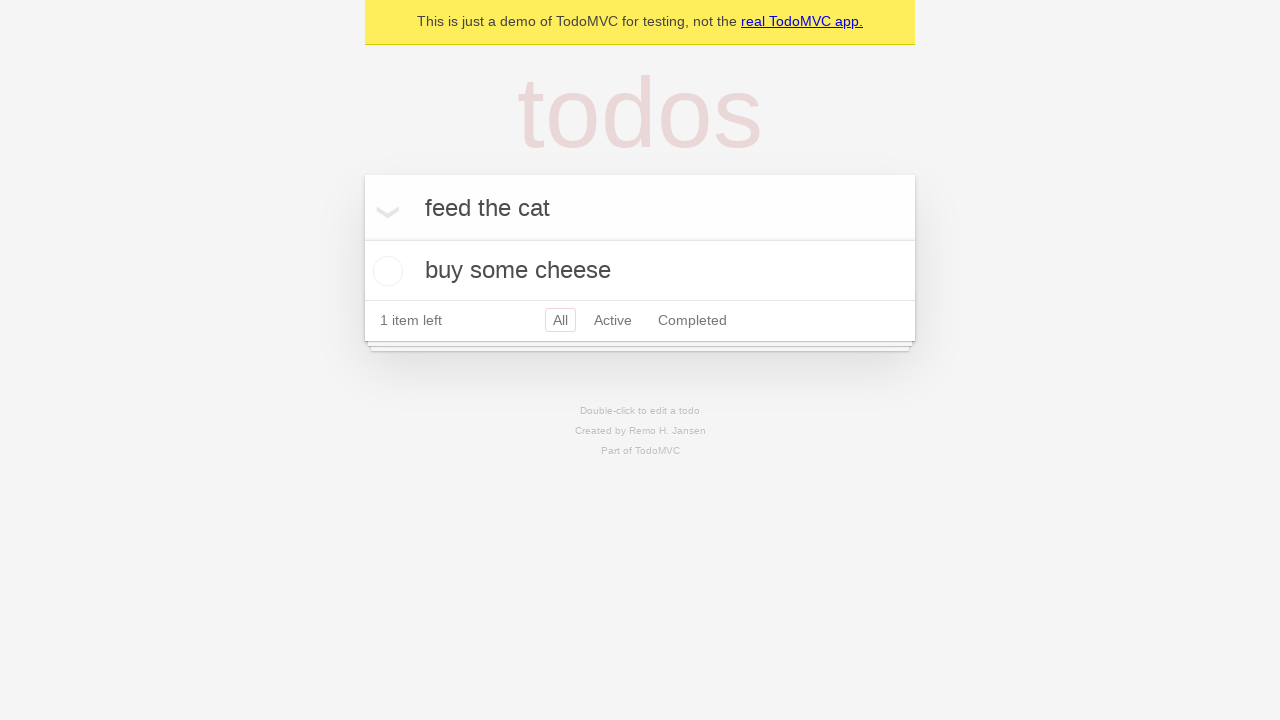

Pressed Enter to create second todo on internal:attr=[placeholder="What needs to be done?"i]
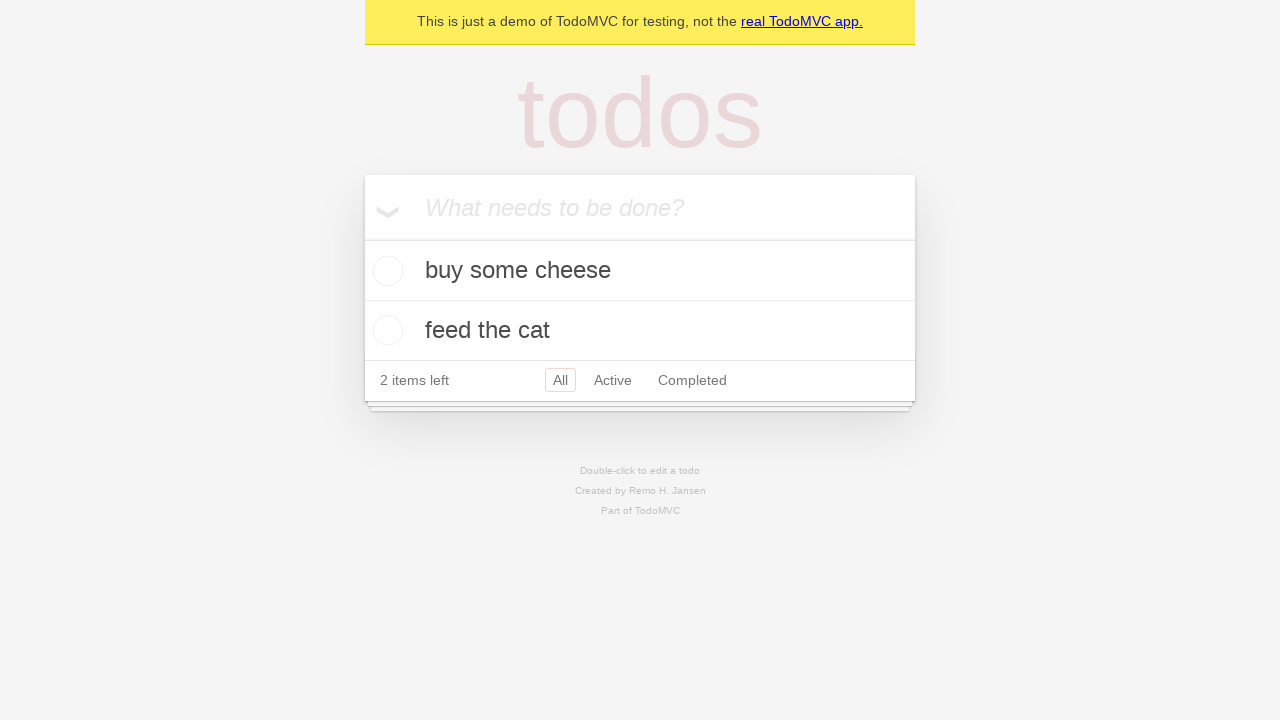

Filled new todo input with 'book a doctors appointment' on internal:attr=[placeholder="What needs to be done?"i]
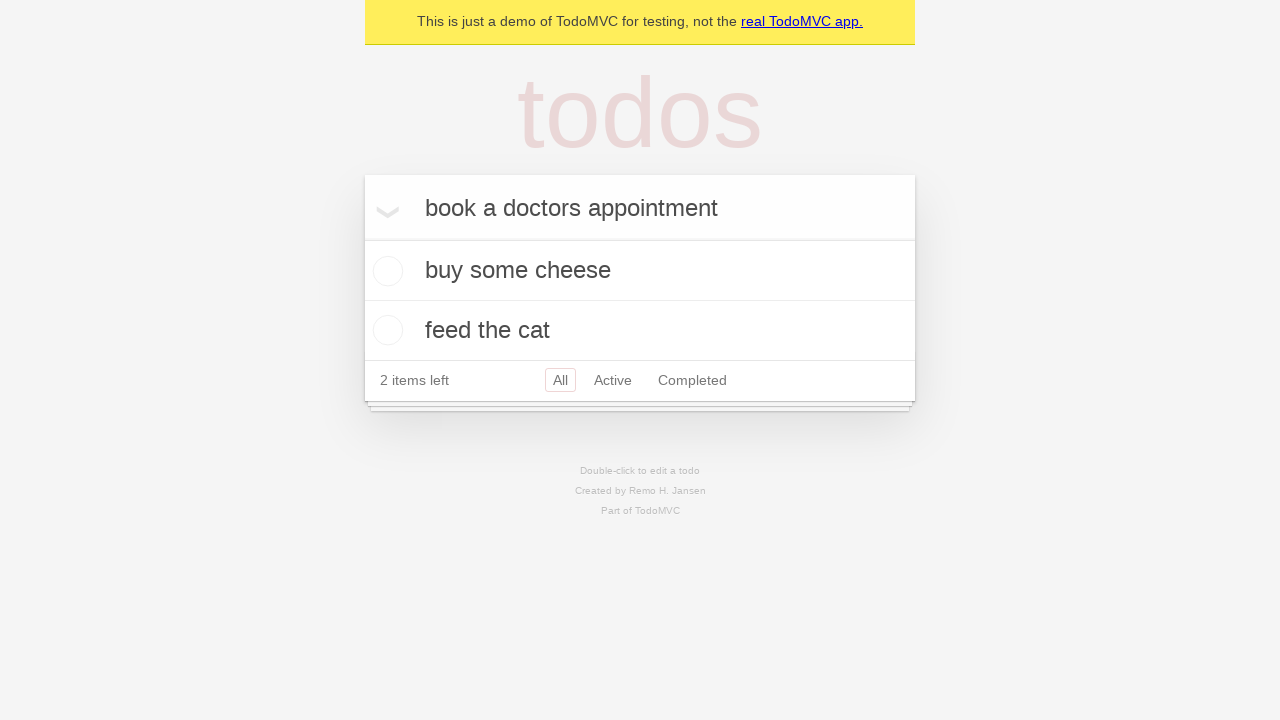

Pressed Enter to create third todo on internal:attr=[placeholder="What needs to be done?"i]
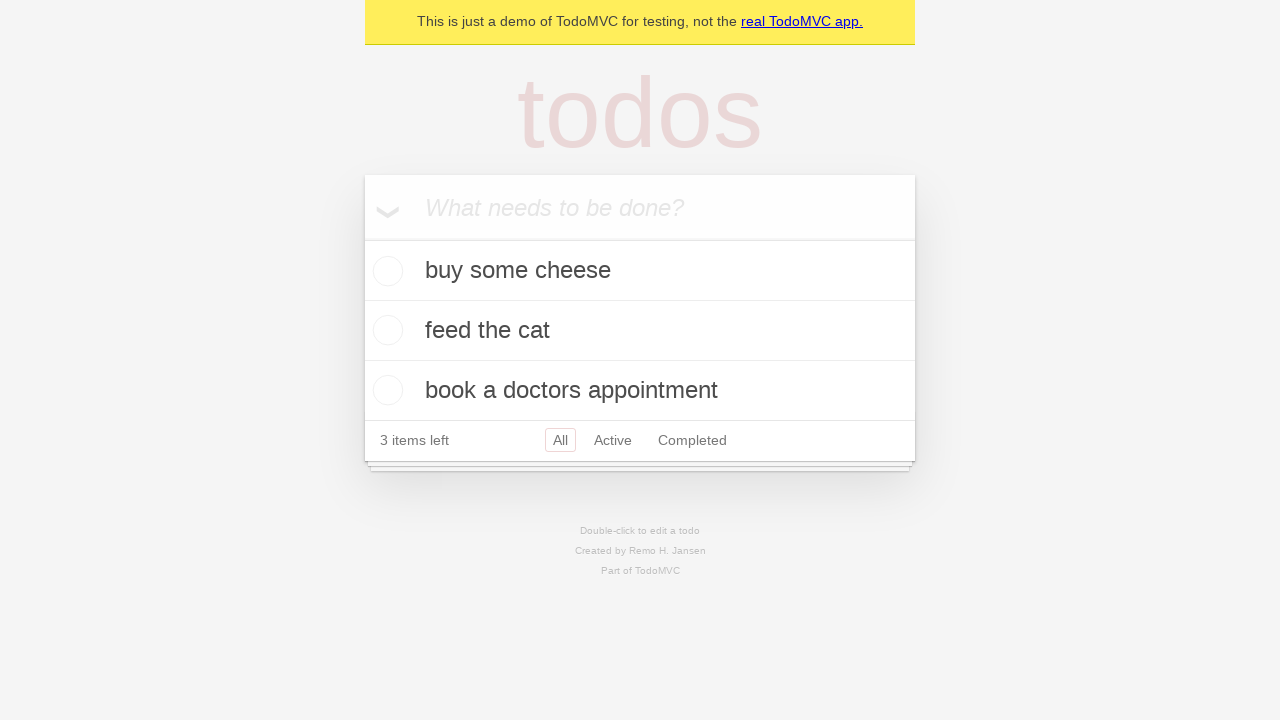

Double-clicked on second todo item to enter edit mode at (640, 331) on internal:testid=[data-testid="todo-item"s] >> nth=1
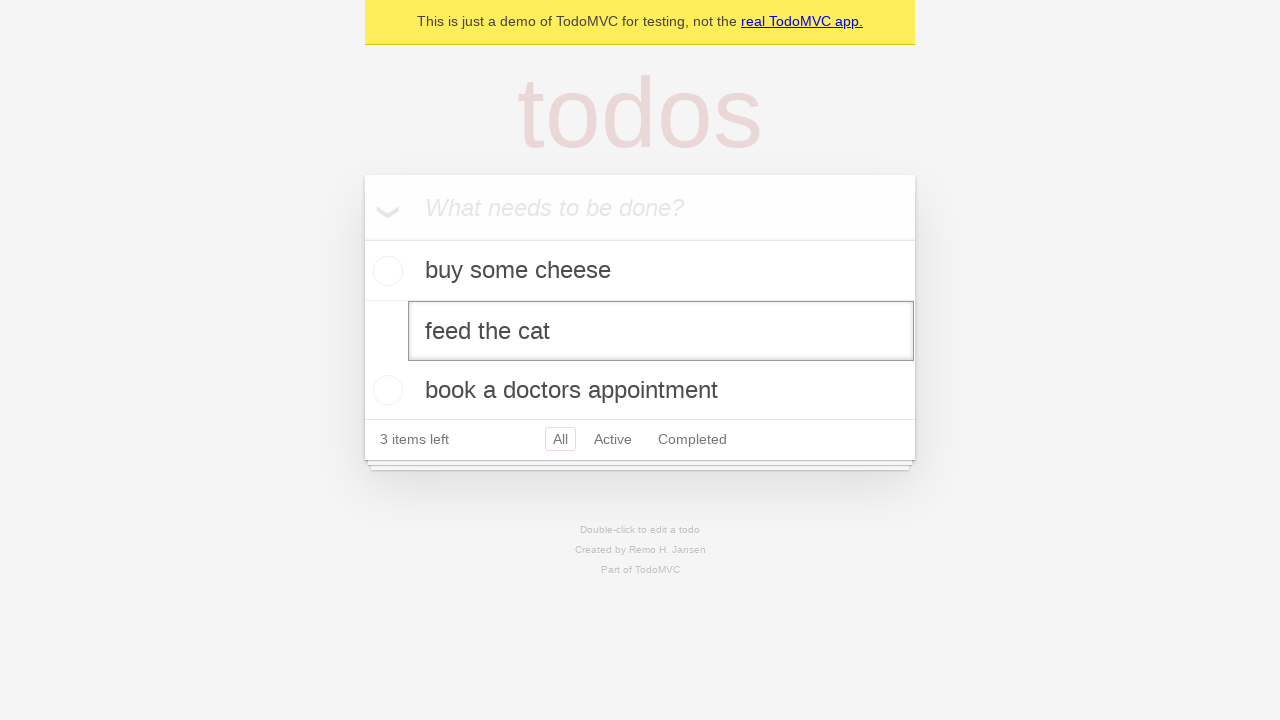

Filled edit input with 'buy some sausages' on internal:testid=[data-testid="todo-item"s] >> nth=1 >> internal:role=textbox[nam
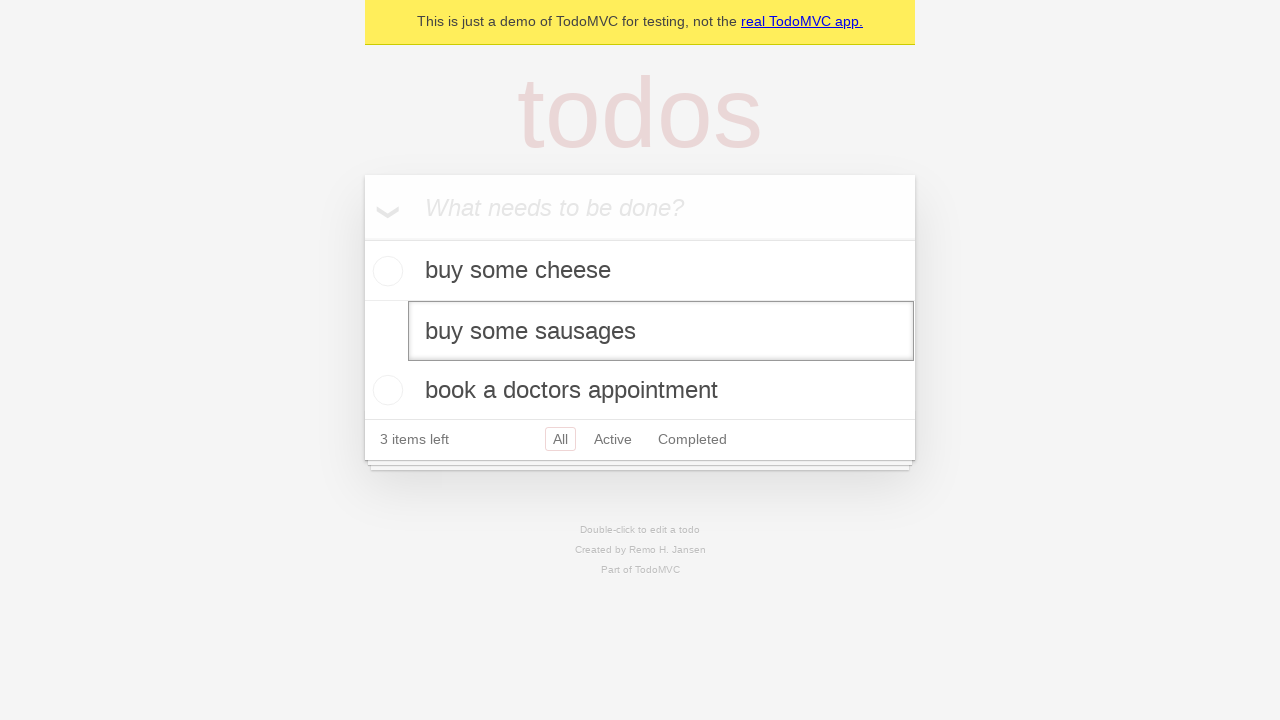

Pressed Escape to cancel edit changes on internal:testid=[data-testid="todo-item"s] >> nth=1 >> internal:role=textbox[nam
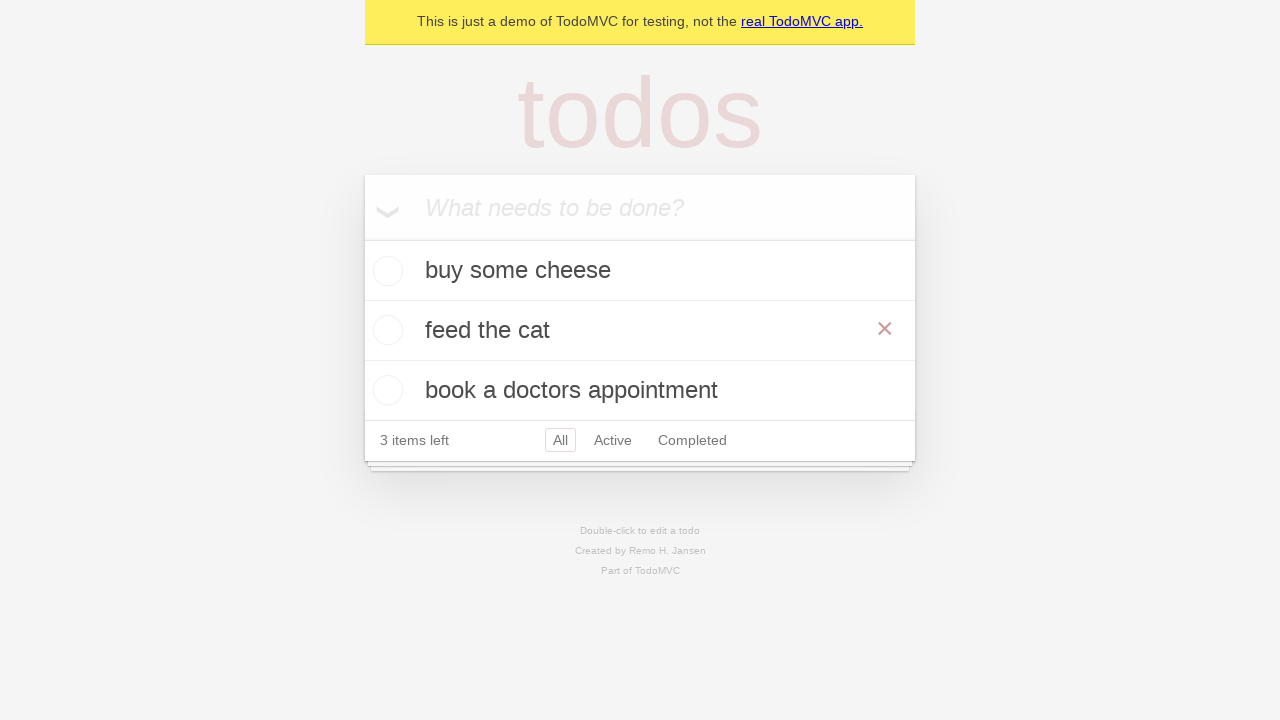

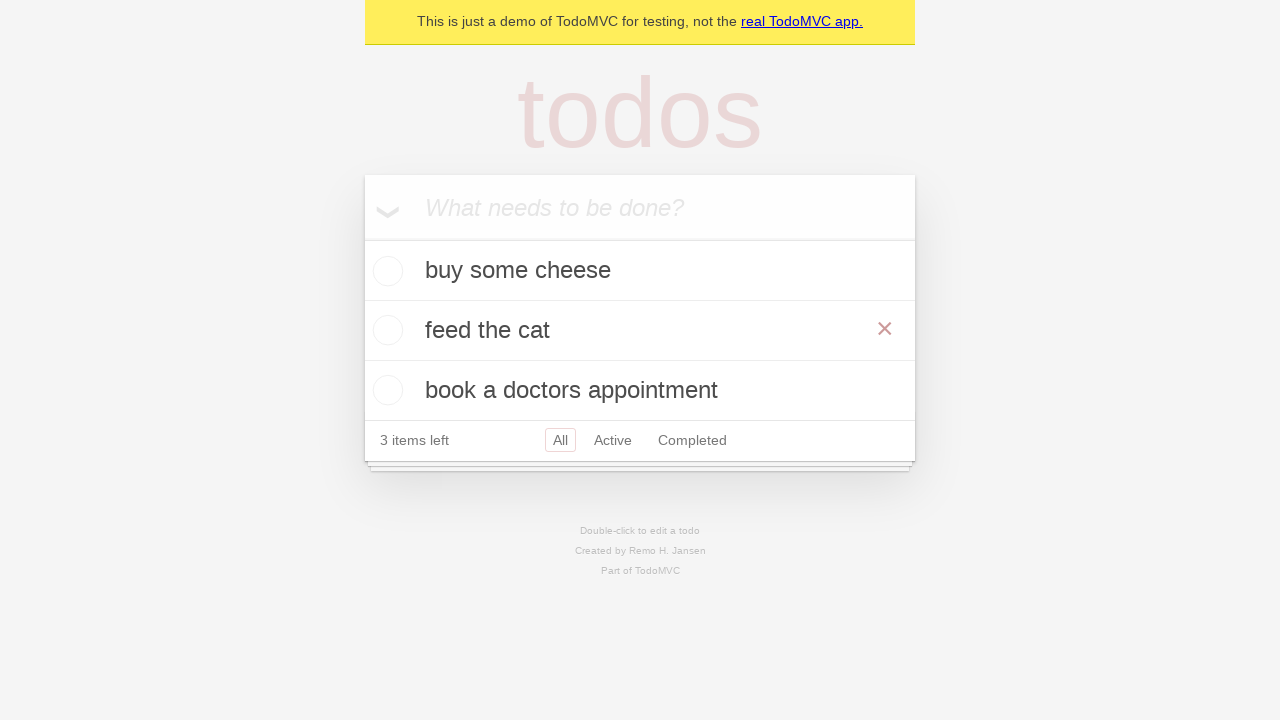